Tests searching with very long input string and verifies error handling

Starting URL: https://www.uni-rostock.de/

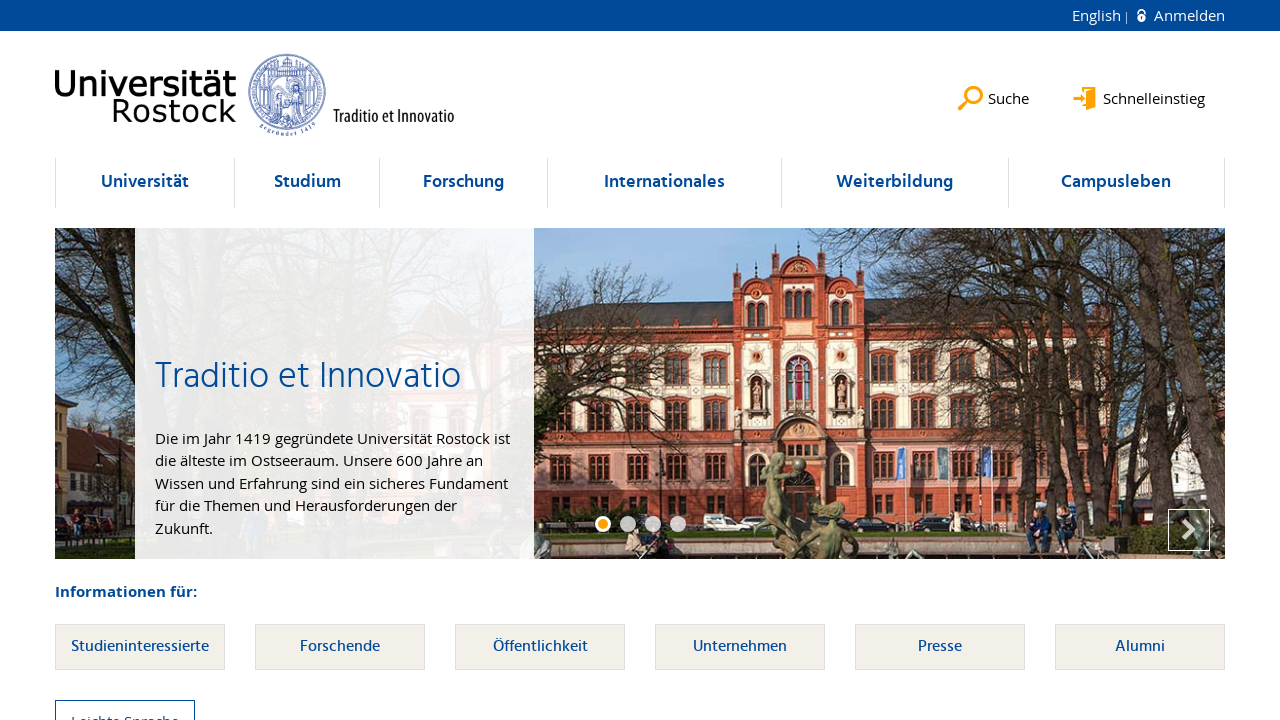

Clicked search button to open search field at (994, 81) on button[data-content='search']
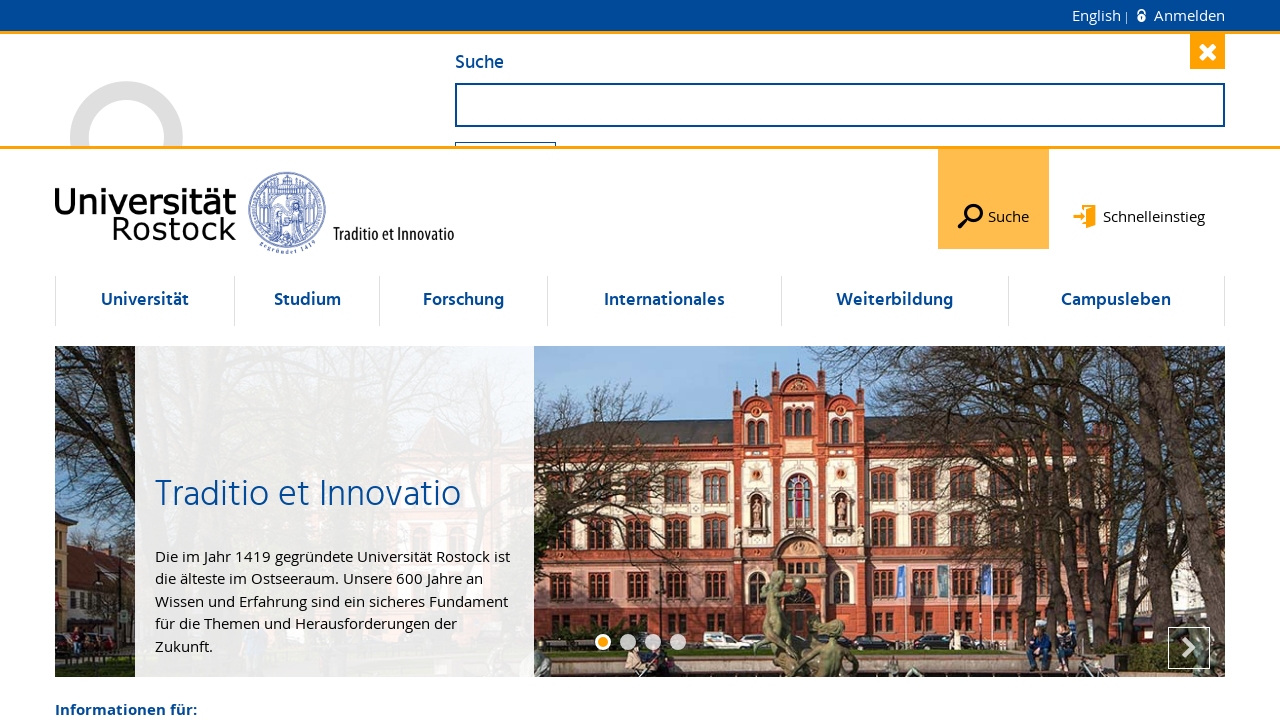

Filled search field with 500-character long input string on #search-field
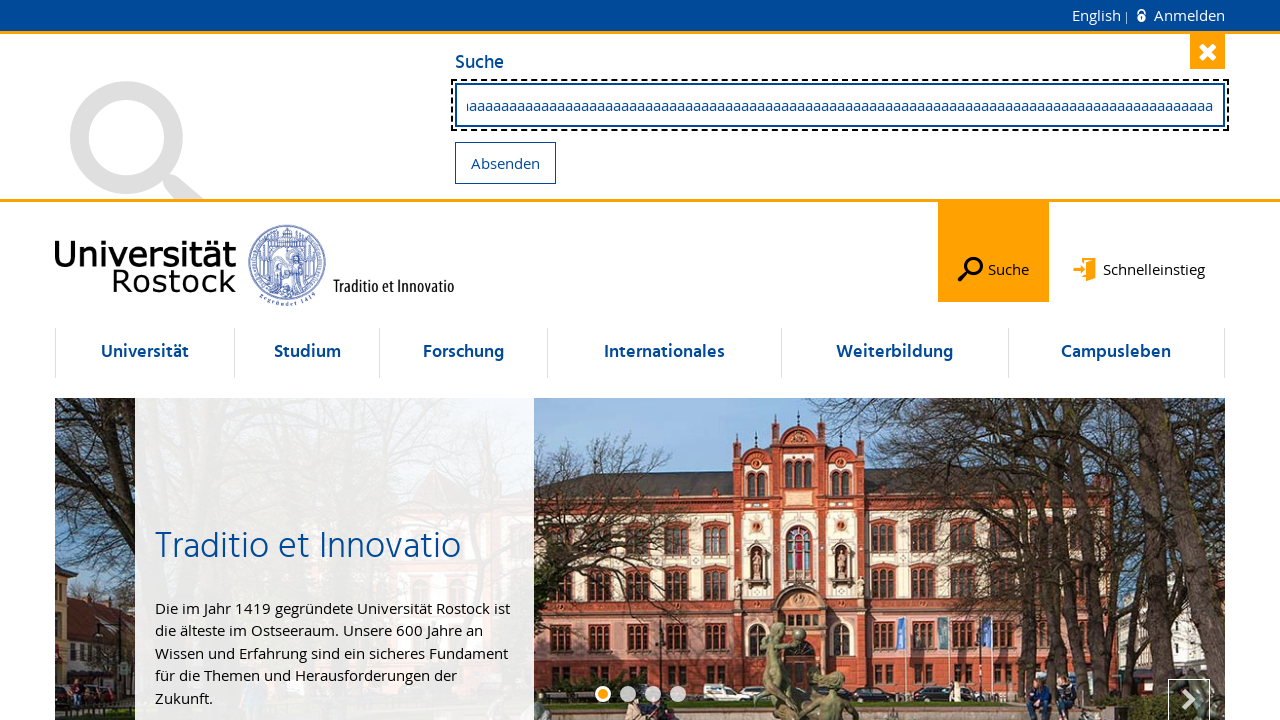

Clicked submit button to search with long input at (506, 162) on button[name='Submit']
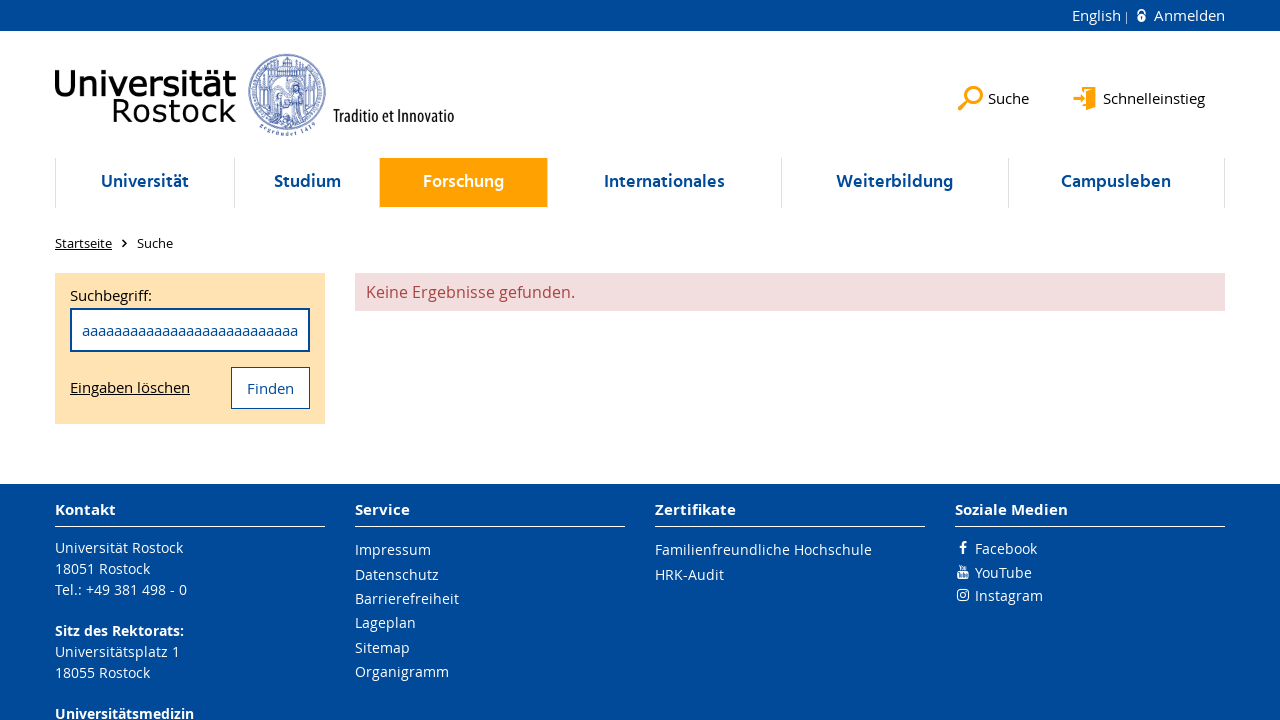

Error message appeared indicating no results found
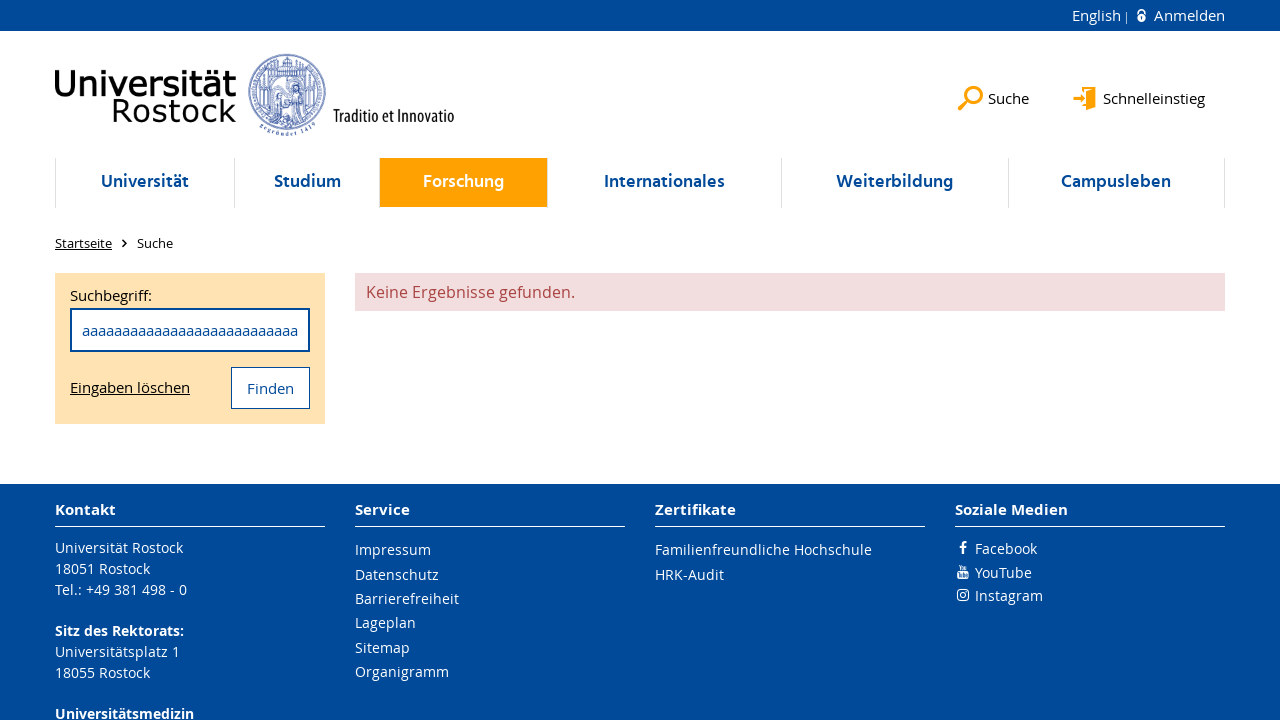

Verified error message text matches expected 'Keine Ergebnisse gefunden.'
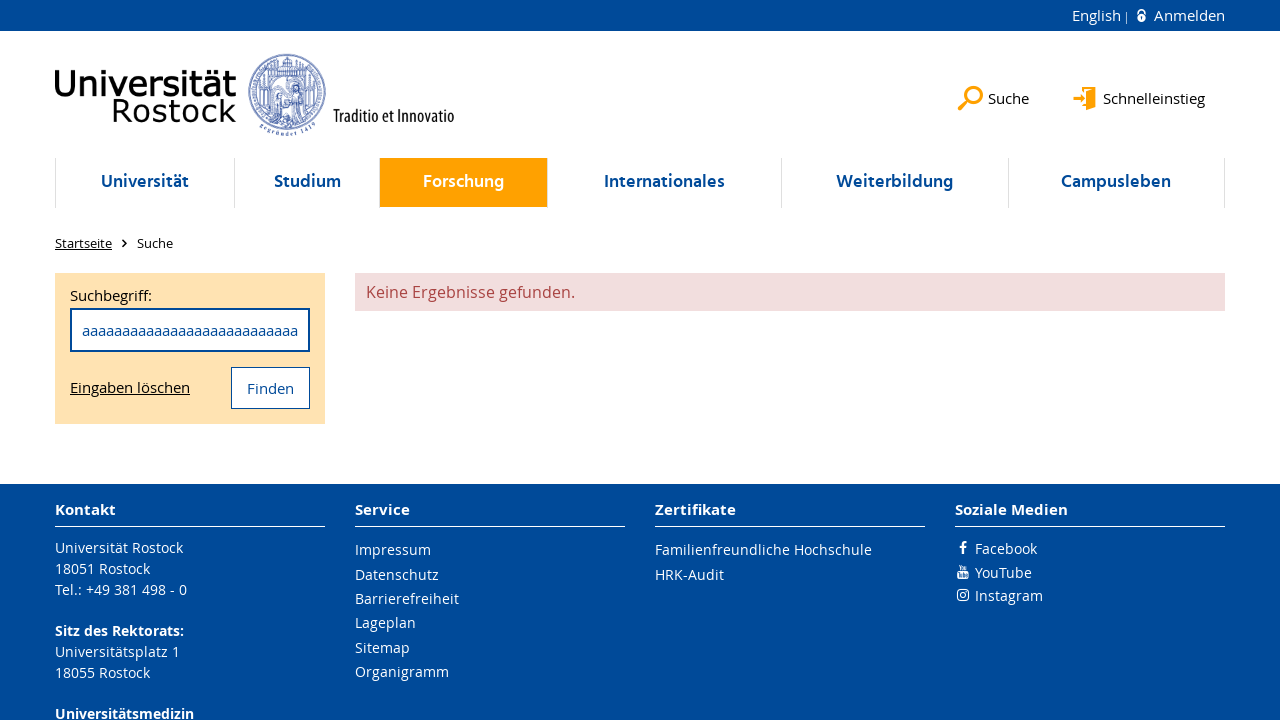

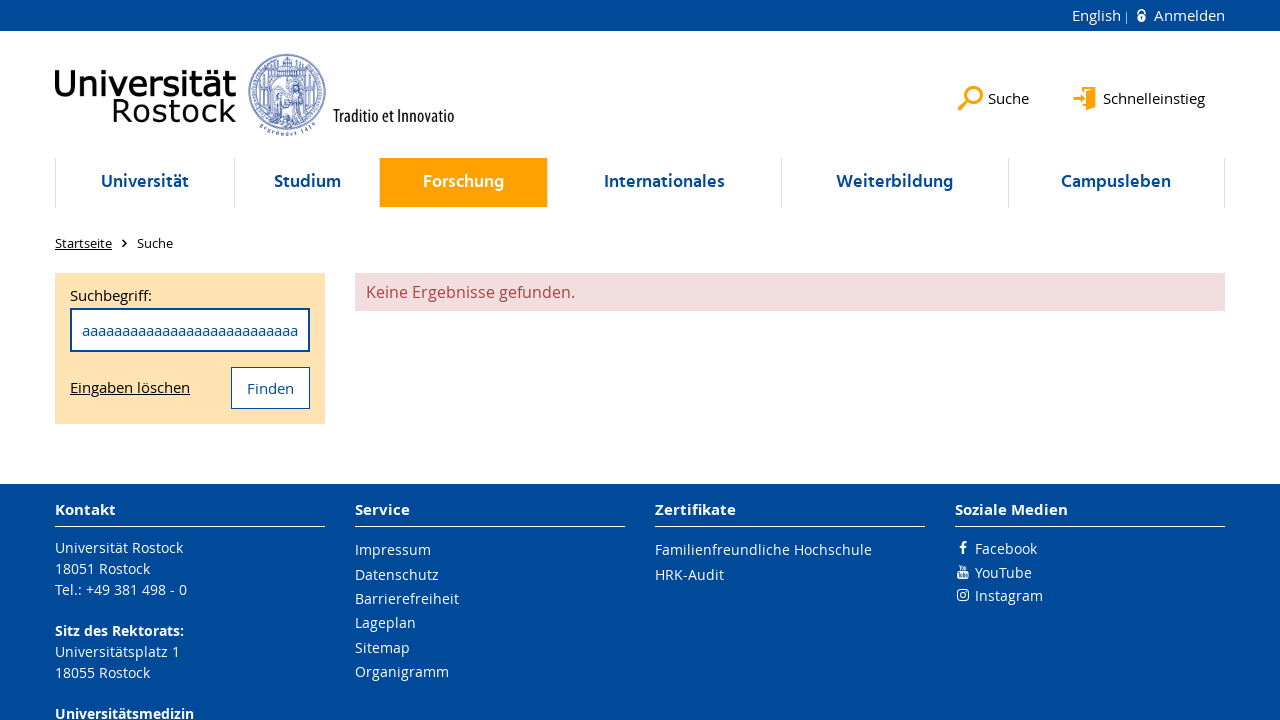